Tests unmarking items as complete by unchecking the checkbox

Starting URL: https://demo.playwright.dev/todomvc

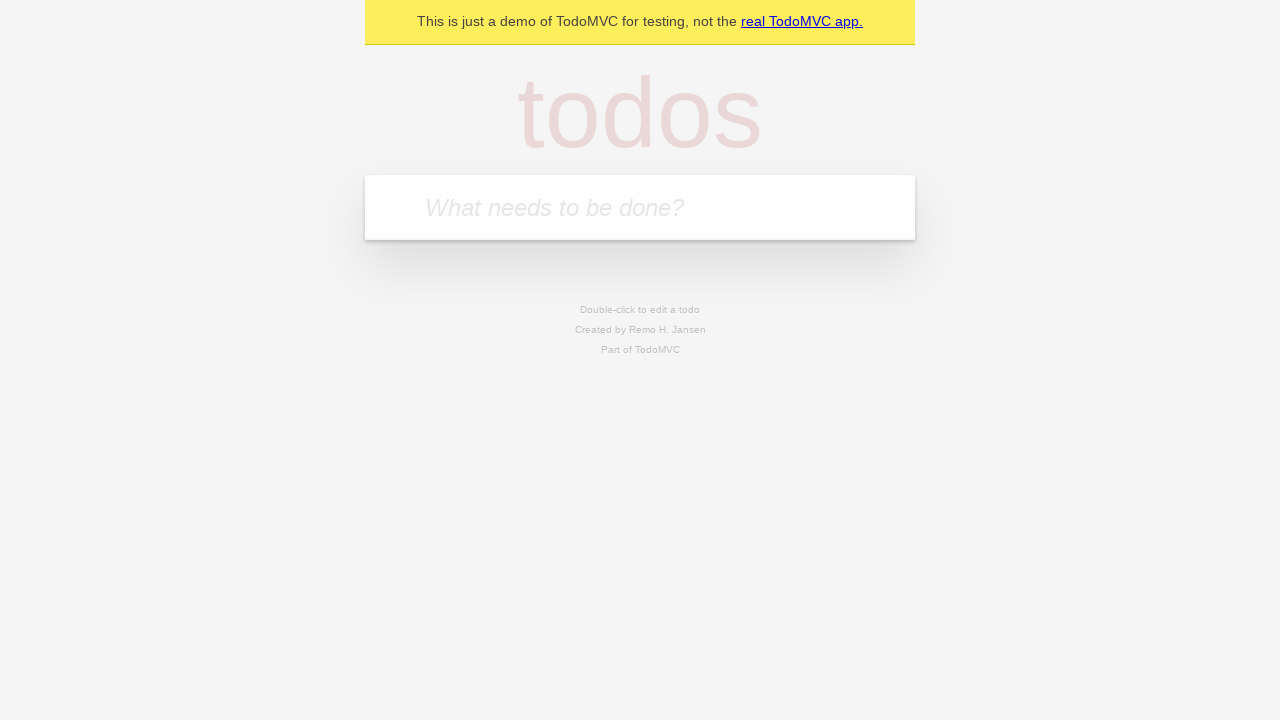

Filled todo input with 'buy some cheese' on internal:attr=[placeholder="What needs to be done?"i]
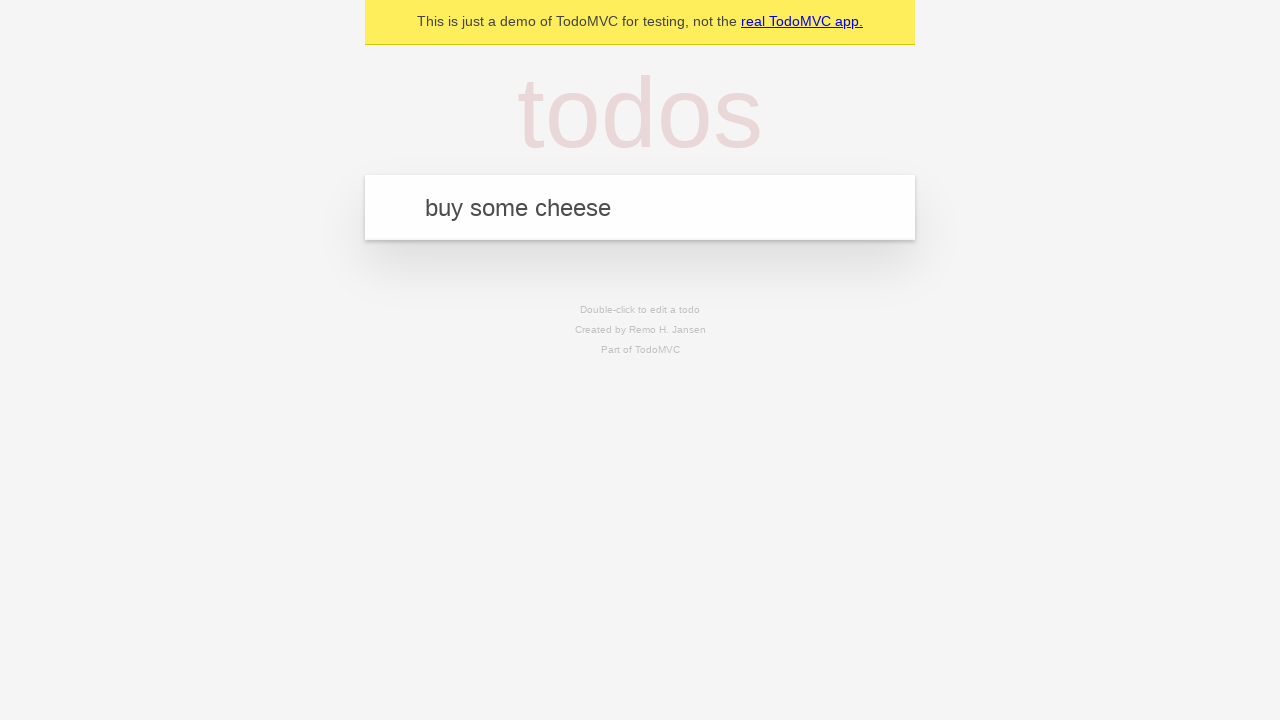

Pressed Enter to create first todo item on internal:attr=[placeholder="What needs to be done?"i]
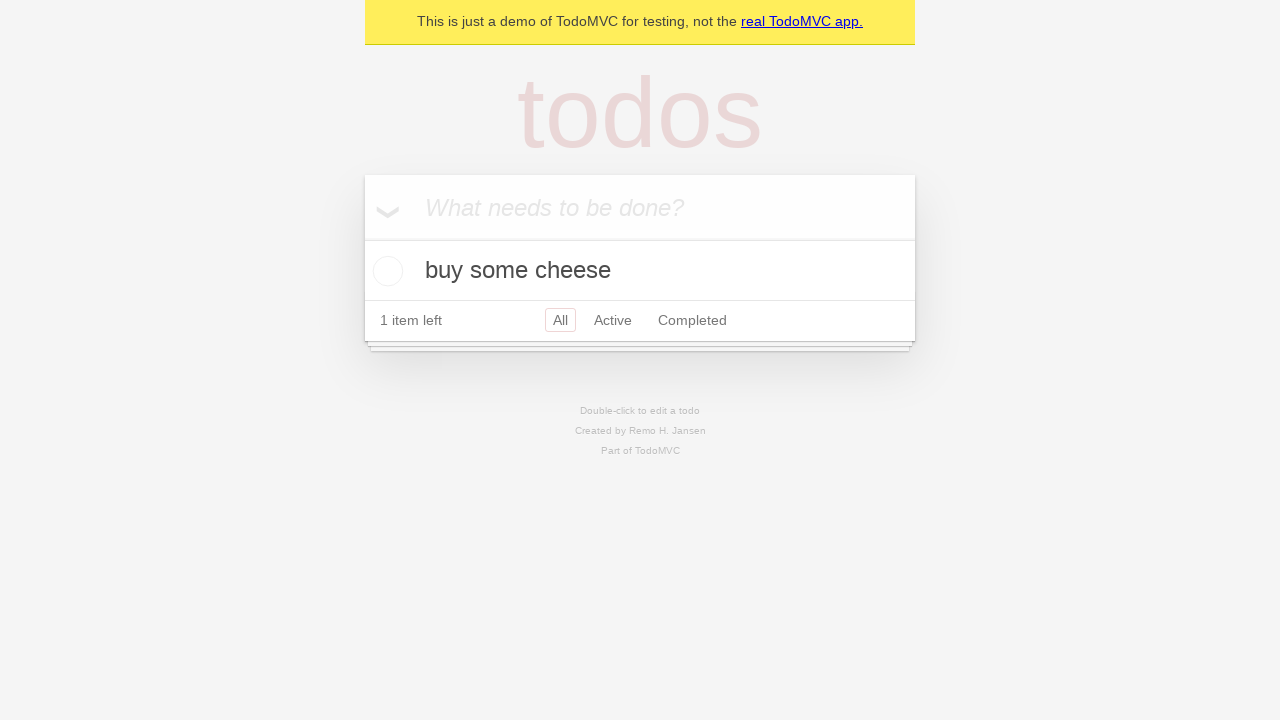

Filled todo input with 'feed the cat' on internal:attr=[placeholder="What needs to be done?"i]
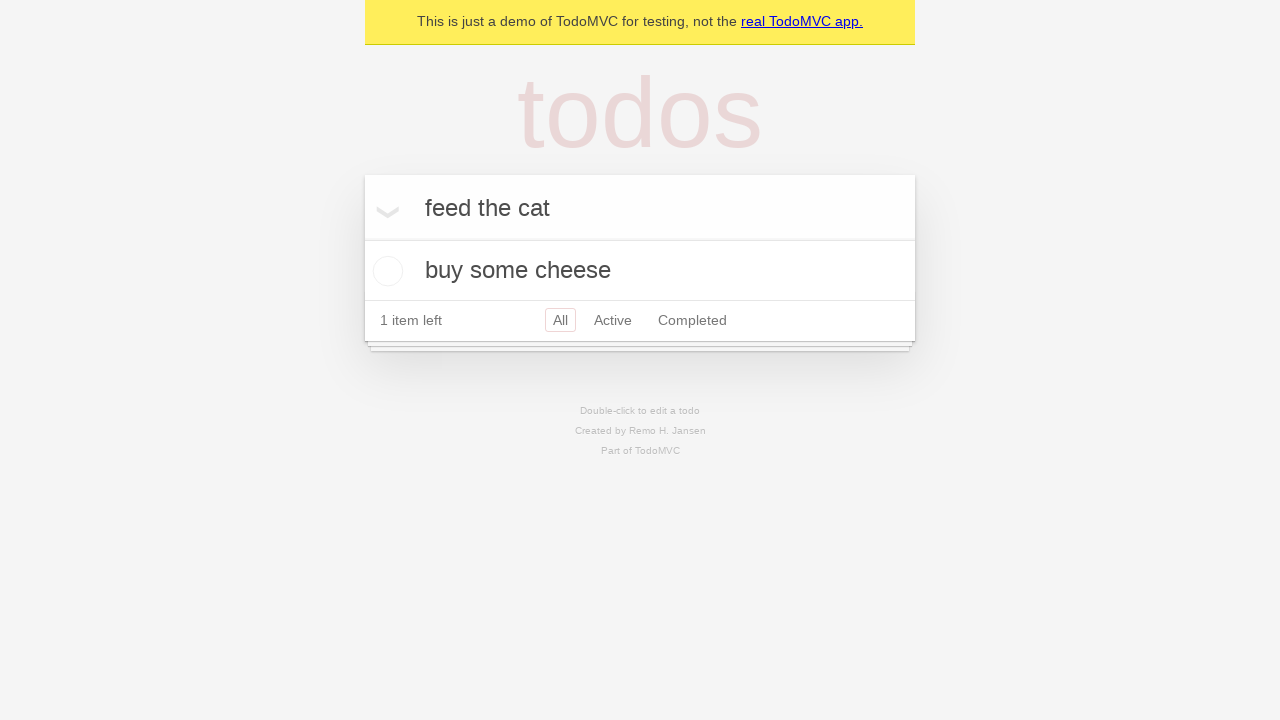

Pressed Enter to create second todo item on internal:attr=[placeholder="What needs to be done?"i]
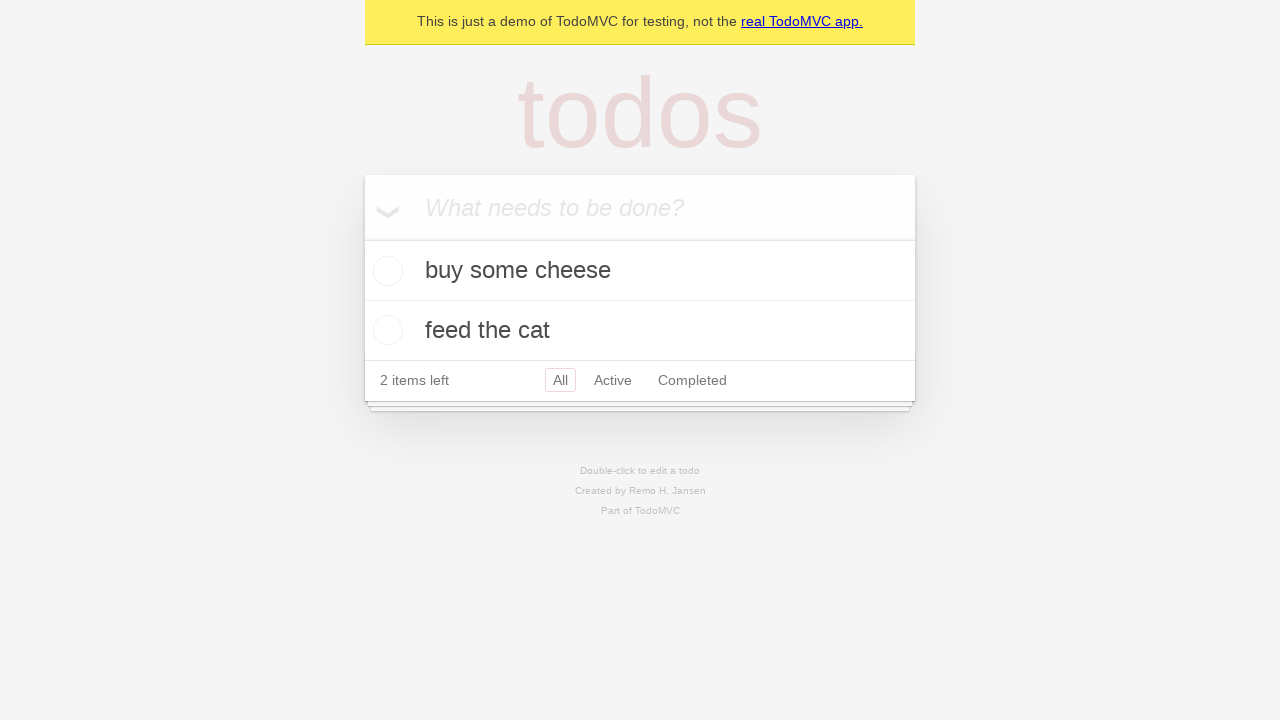

Checked checkbox for first todo item to mark as complete at (385, 271) on internal:testid=[data-testid="todo-item"s] >> nth=0 >> internal:role=checkbox
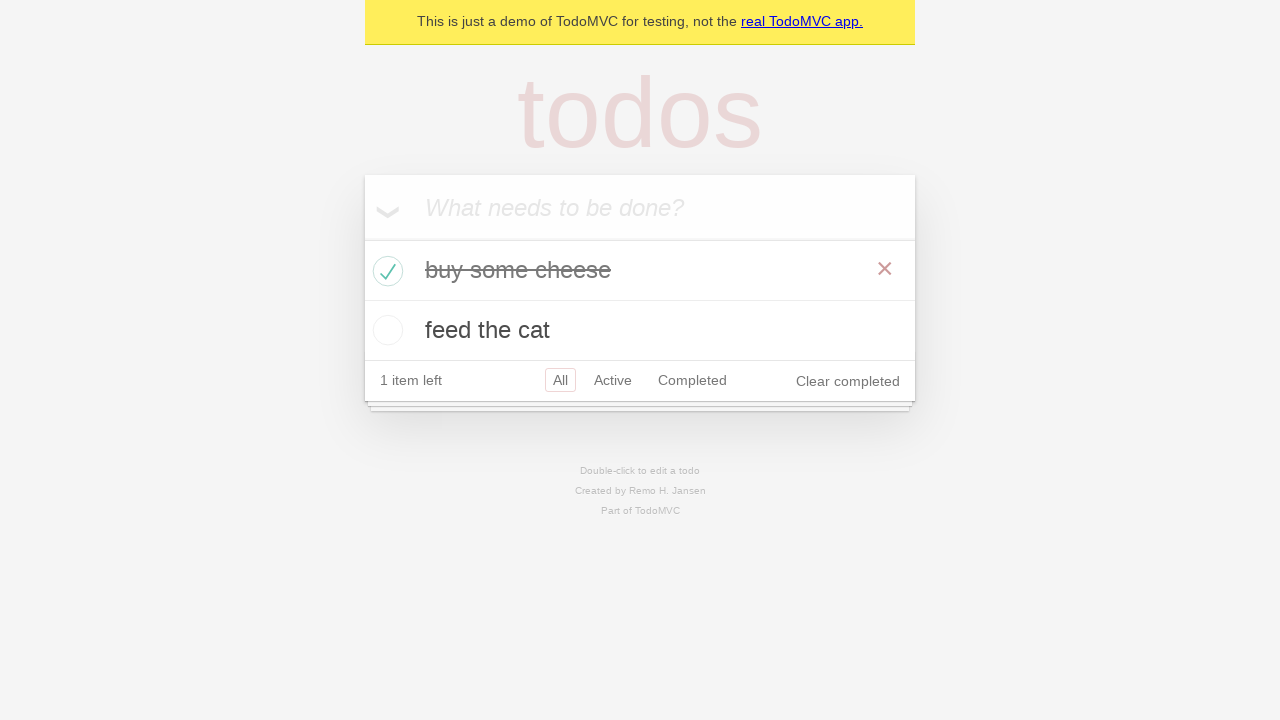

Unchecked checkbox for first todo item to mark as incomplete at (385, 271) on internal:testid=[data-testid="todo-item"s] >> nth=0 >> internal:role=checkbox
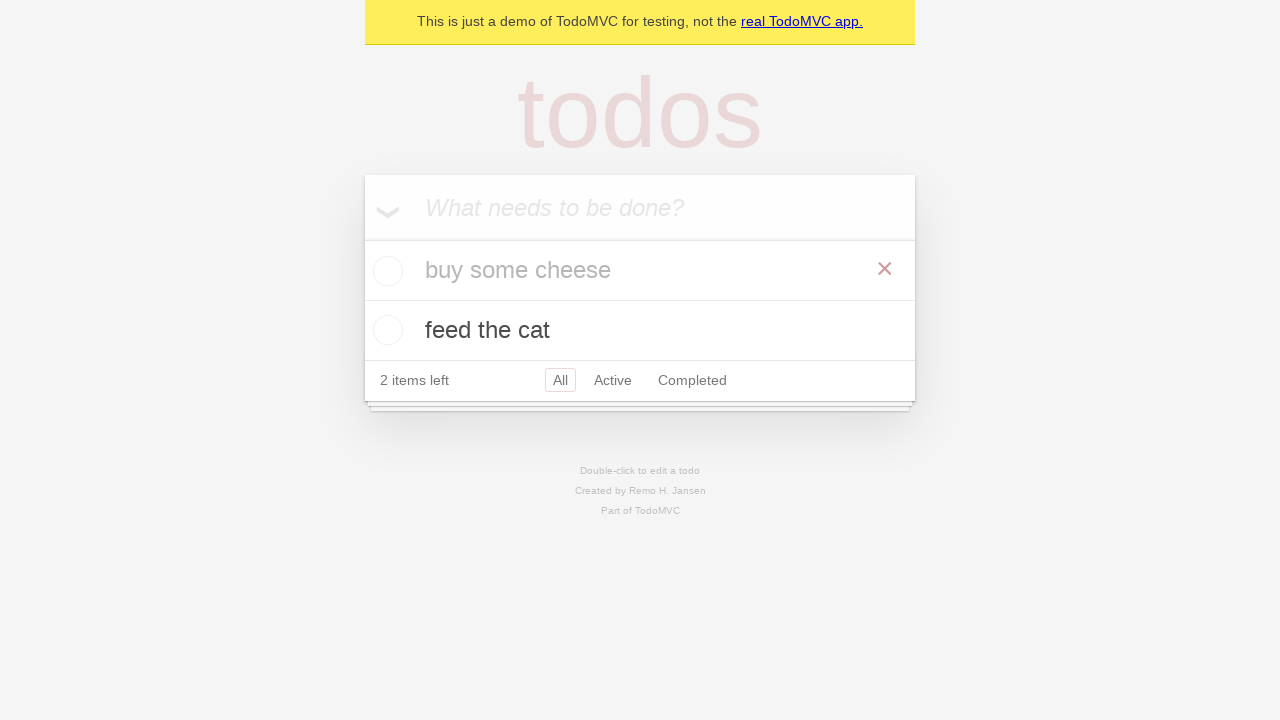

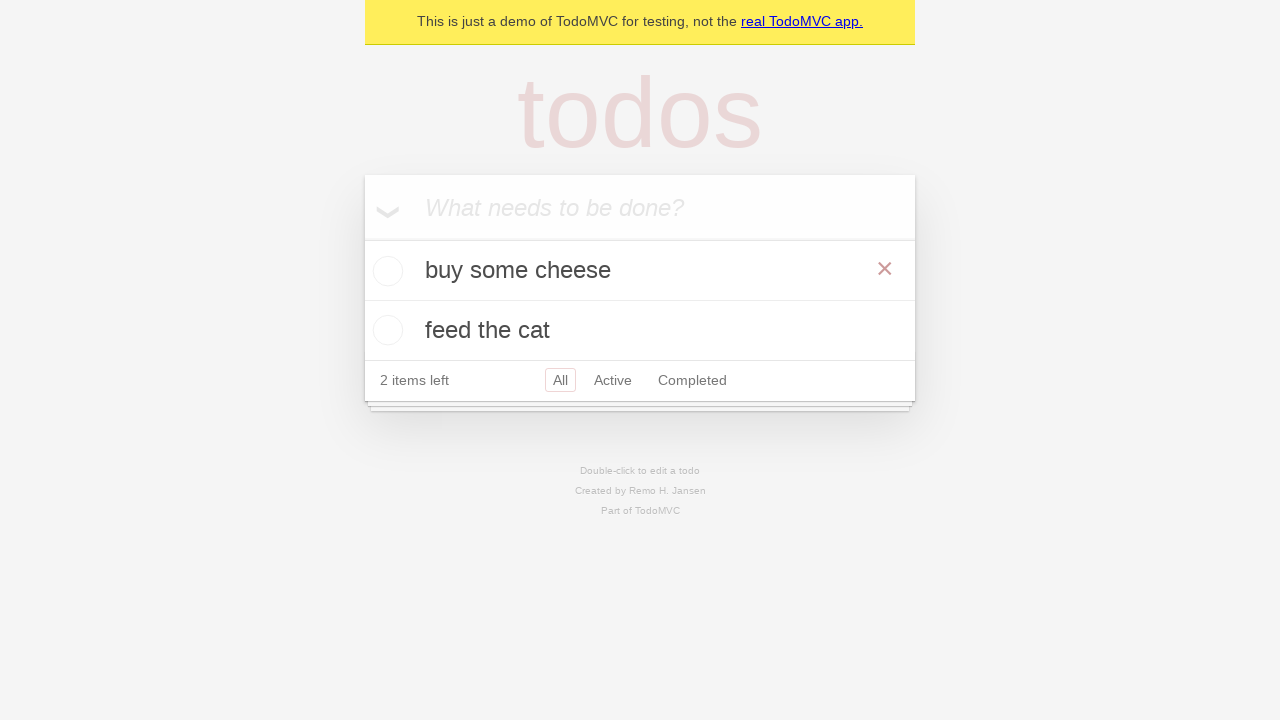